Tests a loading images page by waiting for an award image element to appear on the page after dynamic loading

Starting URL: https://bonigarcia.dev/selenium-webdriver-java/loading-images.html

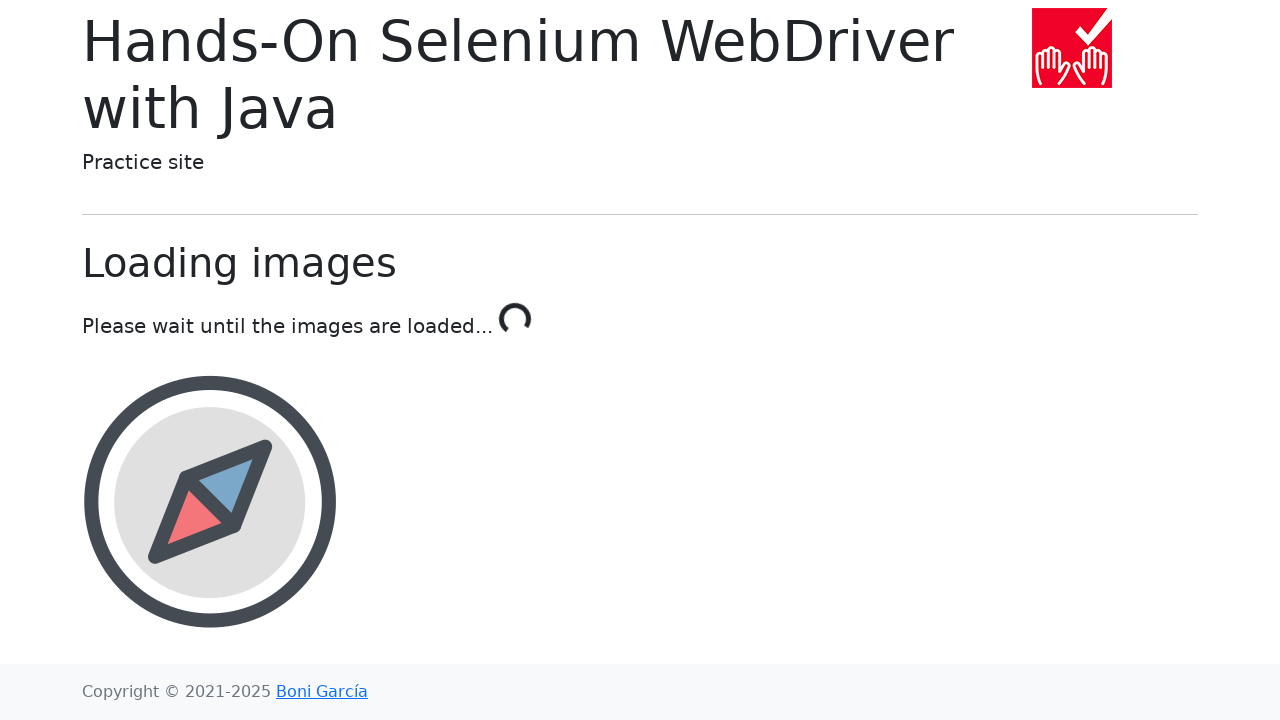

Navigated to loading images page
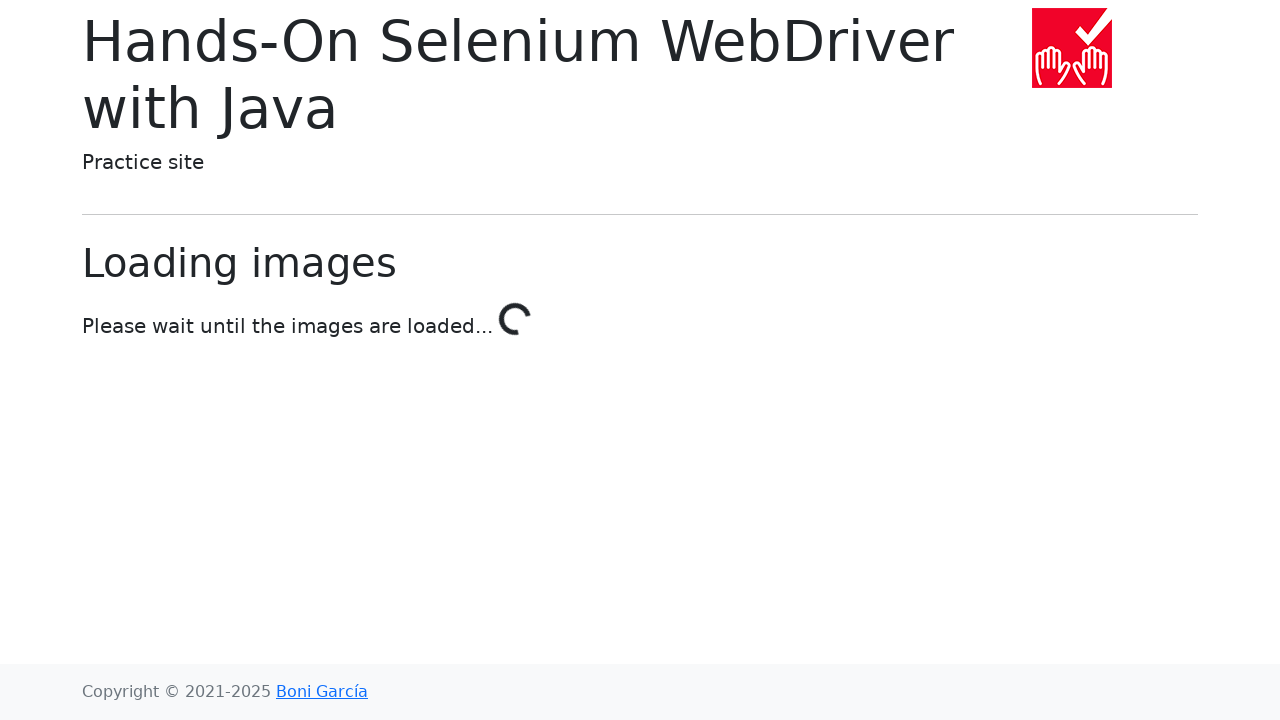

Waited for award image element to appear after dynamic loading
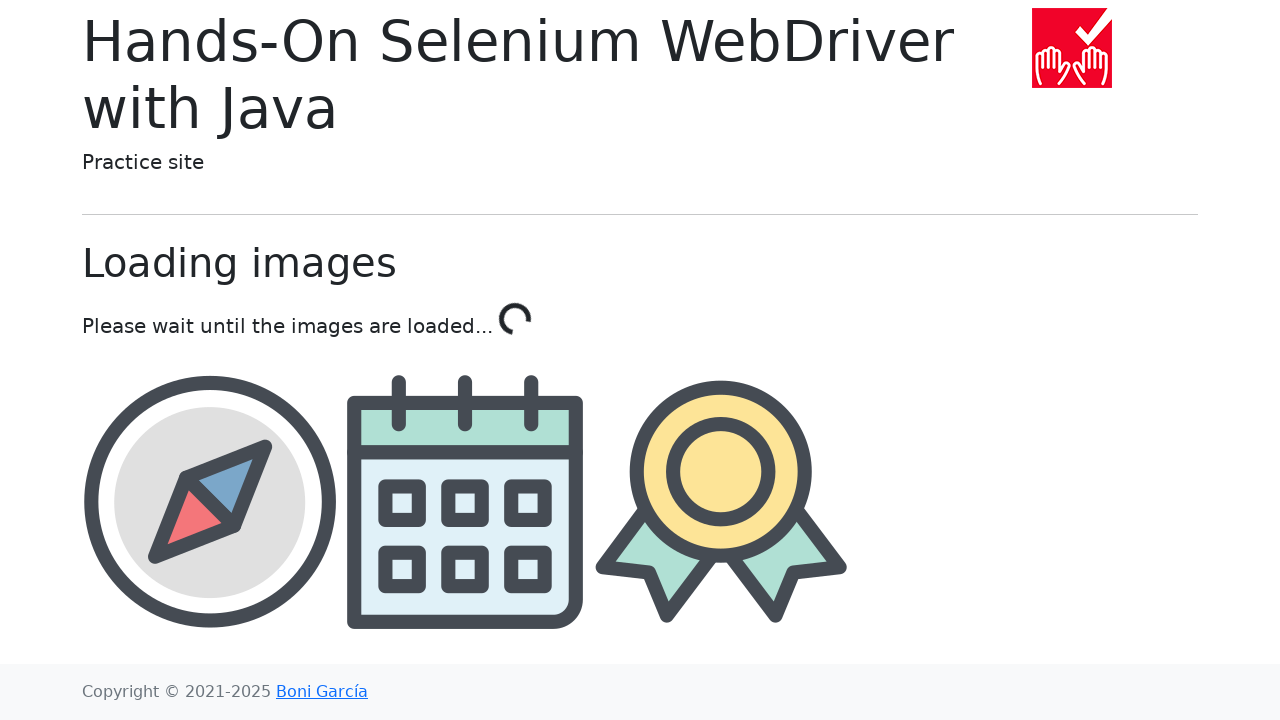

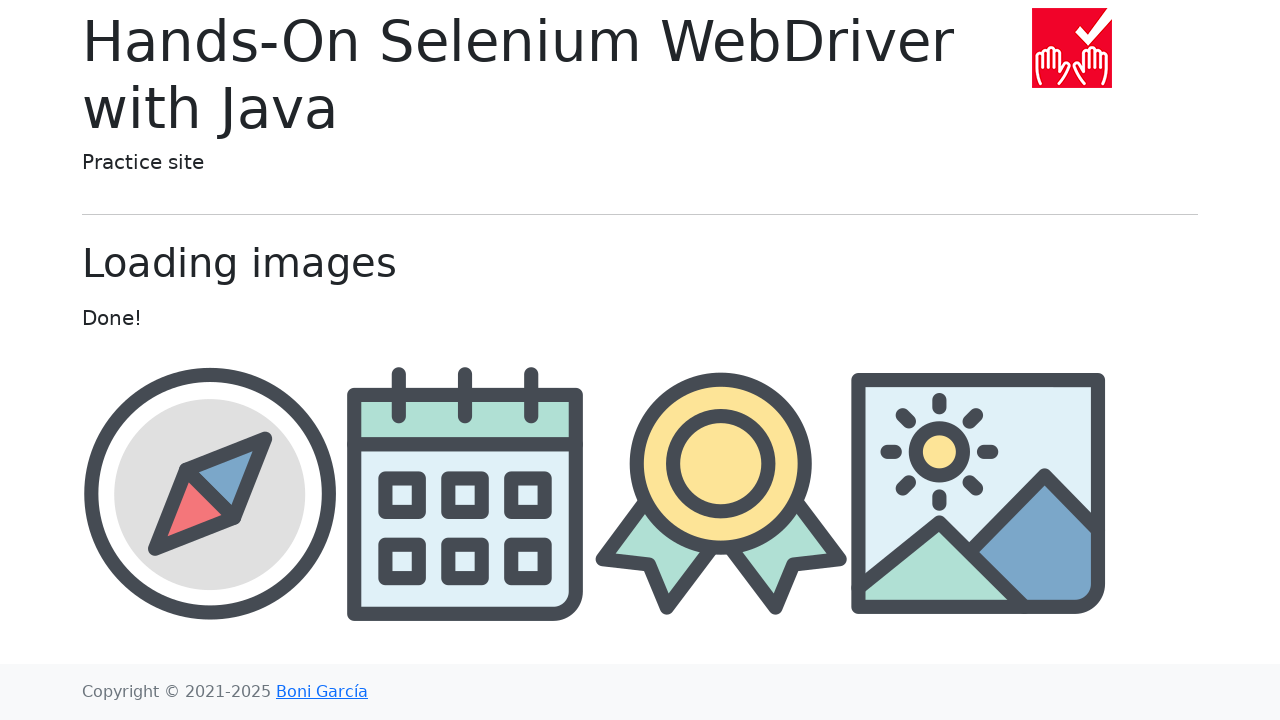